Tests file download functionality by clicking a download button on a practice automation website

Starting URL: https://practice-automation.com/file-download/

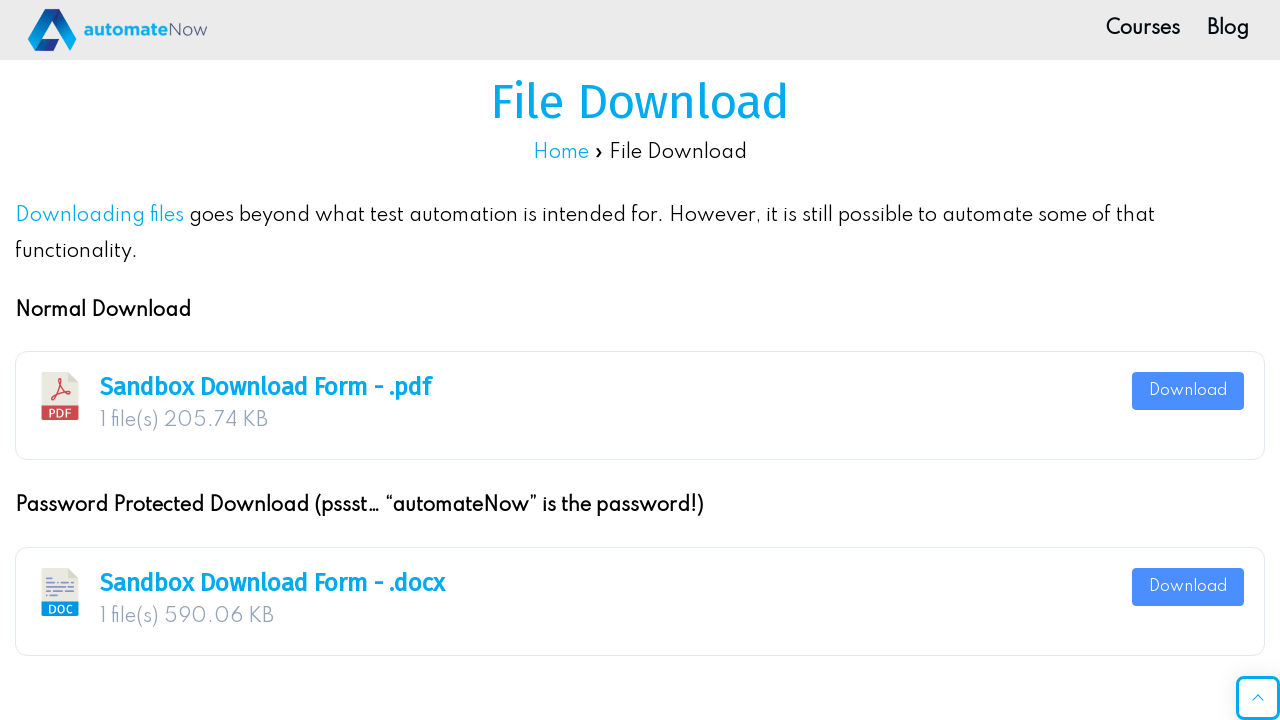

Clicked the file download button at (1188, 391) on xpath=//*[@id='post-1042']/div/div[1]/div/div/div/div[3]/a
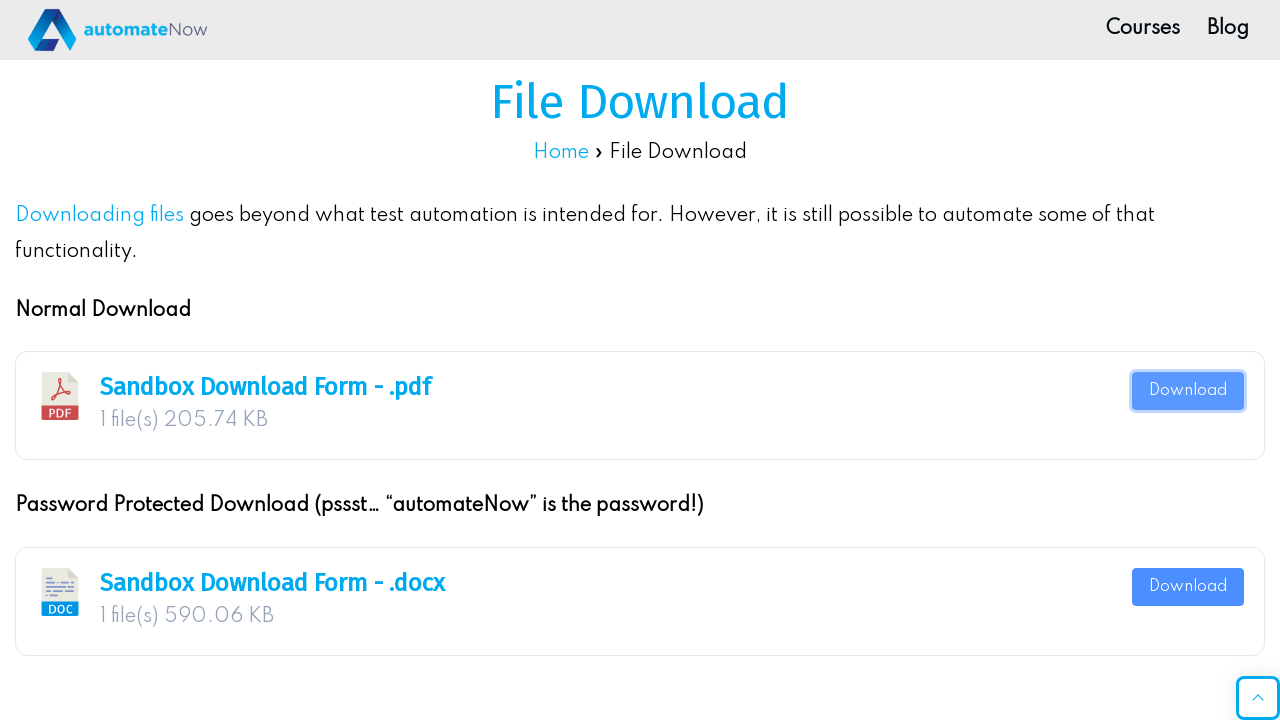

Waited for download to start
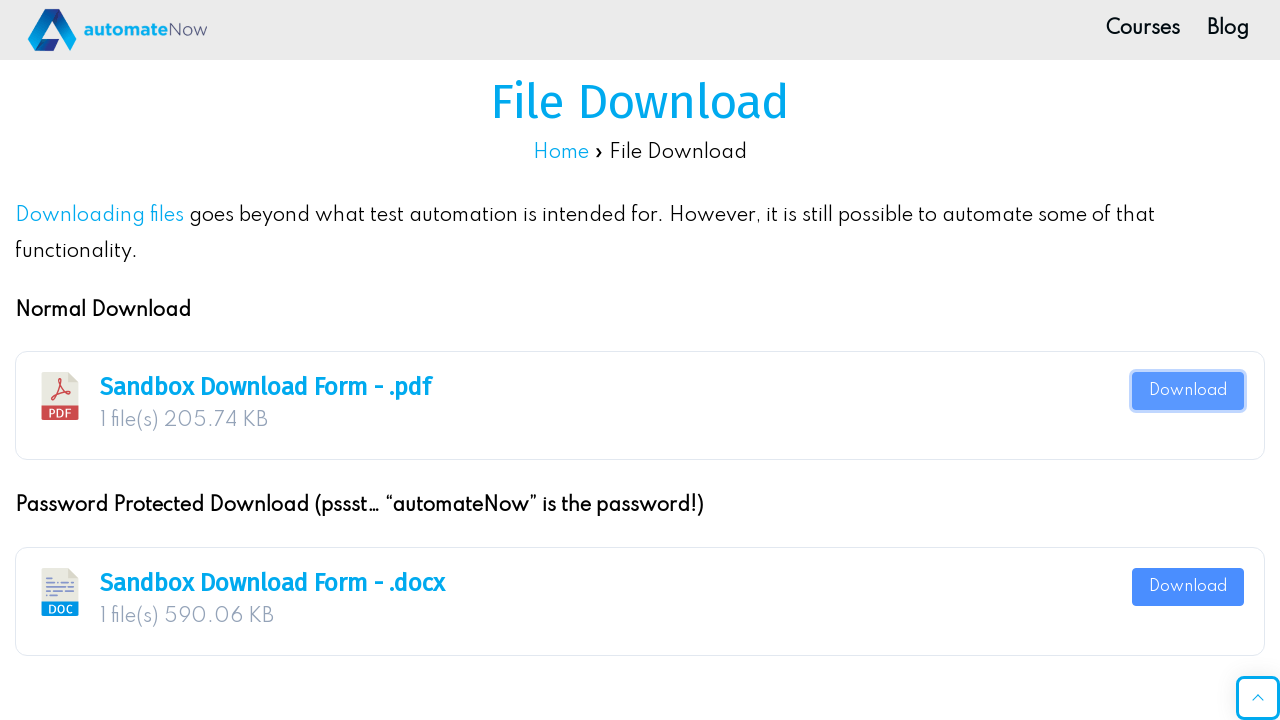

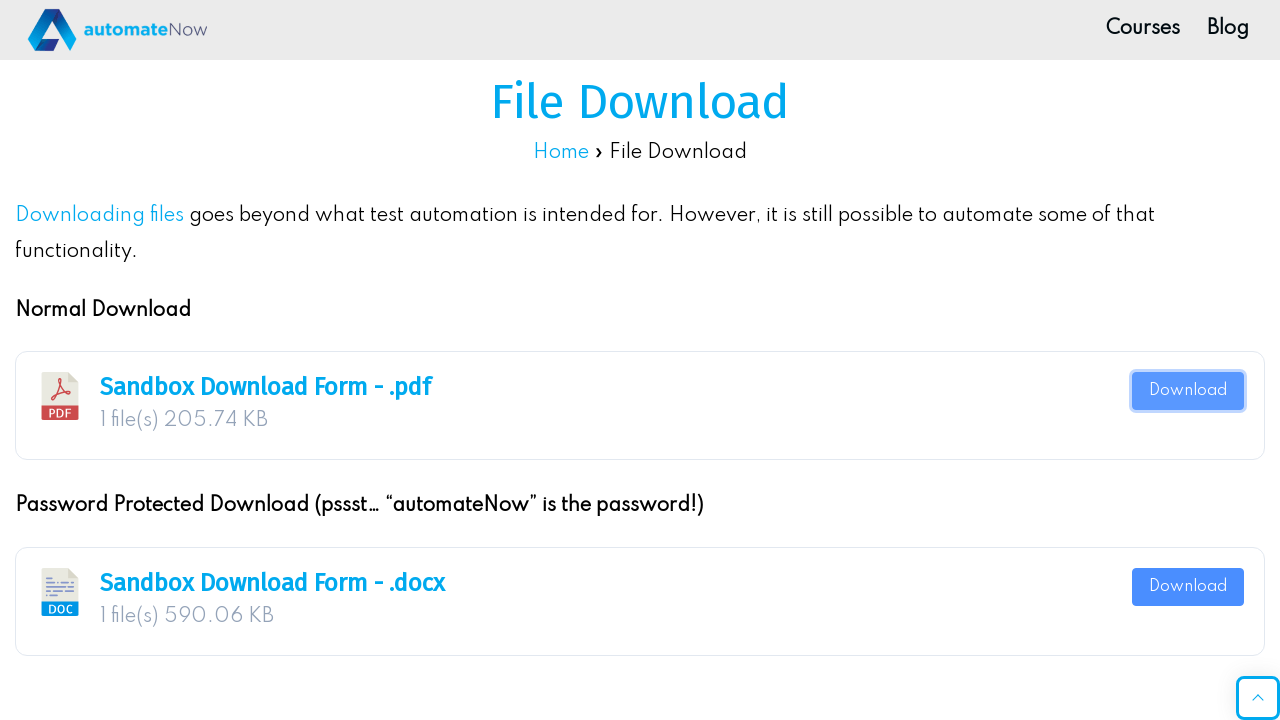